Tests dropdown functionality on a flight booking practice page by selecting origin (Bangalore/BLR) and destination (Chennai/MAA) airports from dropdown menus

Starting URL: https://rahulshettyacademy.com/dropdownsPractise/

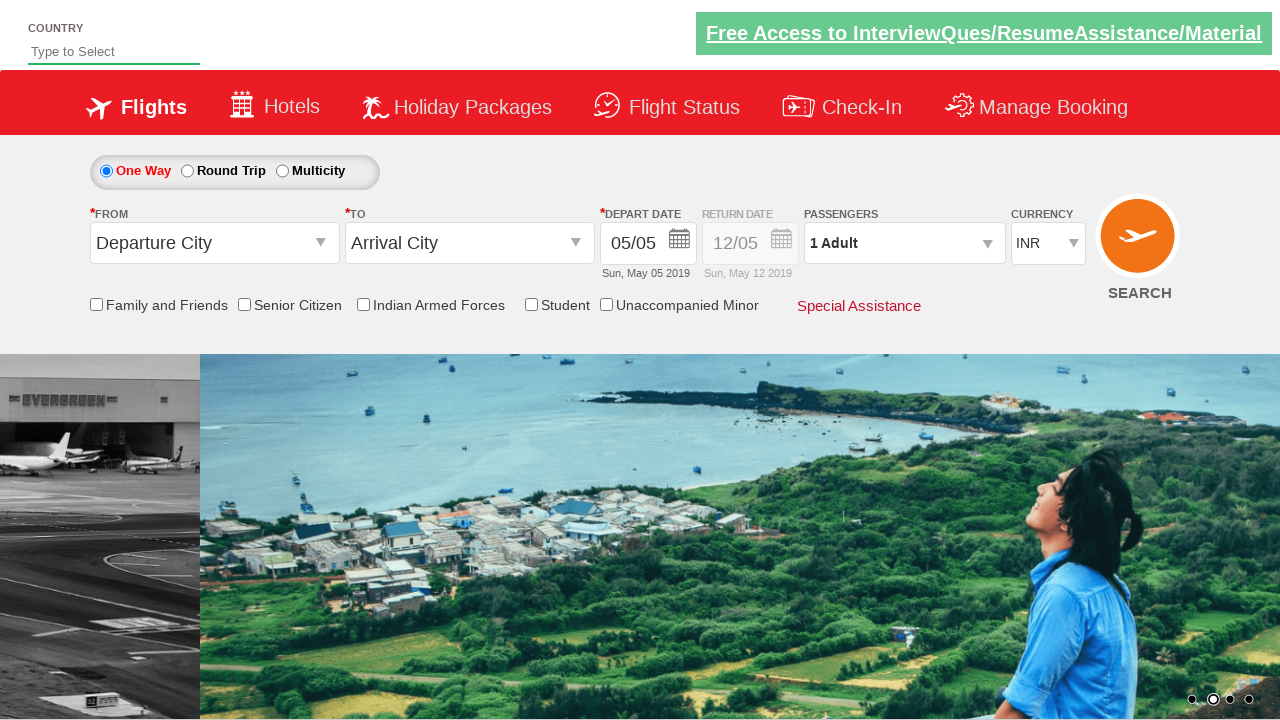

Clicked on origin station dropdown to open it at (214, 243) on #ctl00_mainContent_ddl_originStation1_CTXT
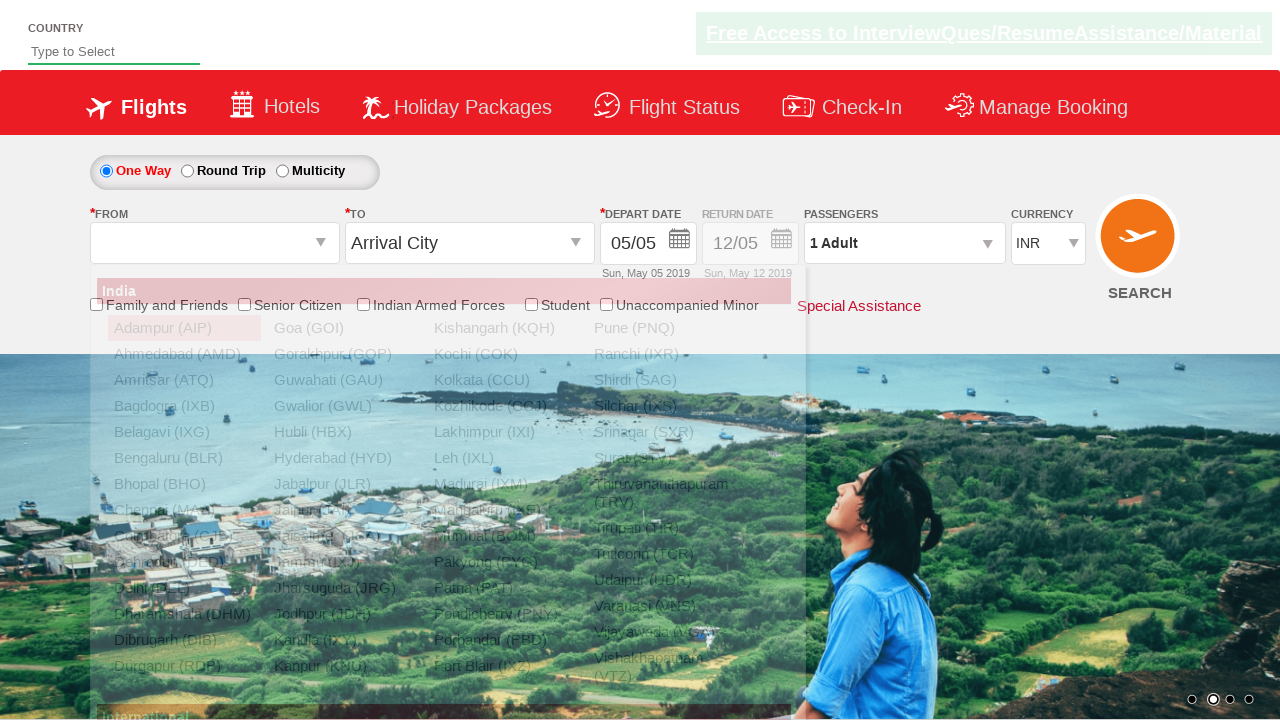

Selected Bangalore (BLR) as origin airport at (184, 458) on xpath=//a[@value='BLR']
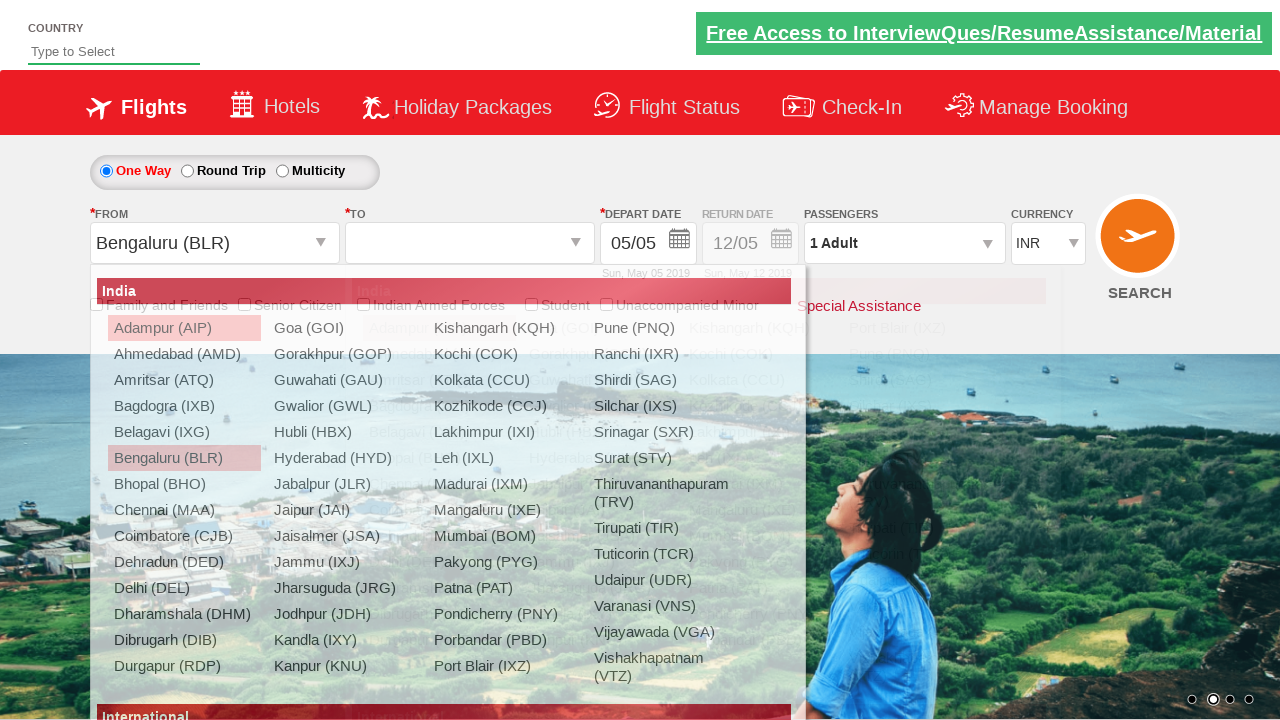

Waited for destination dropdown options (Chennai/MAA) to become visible
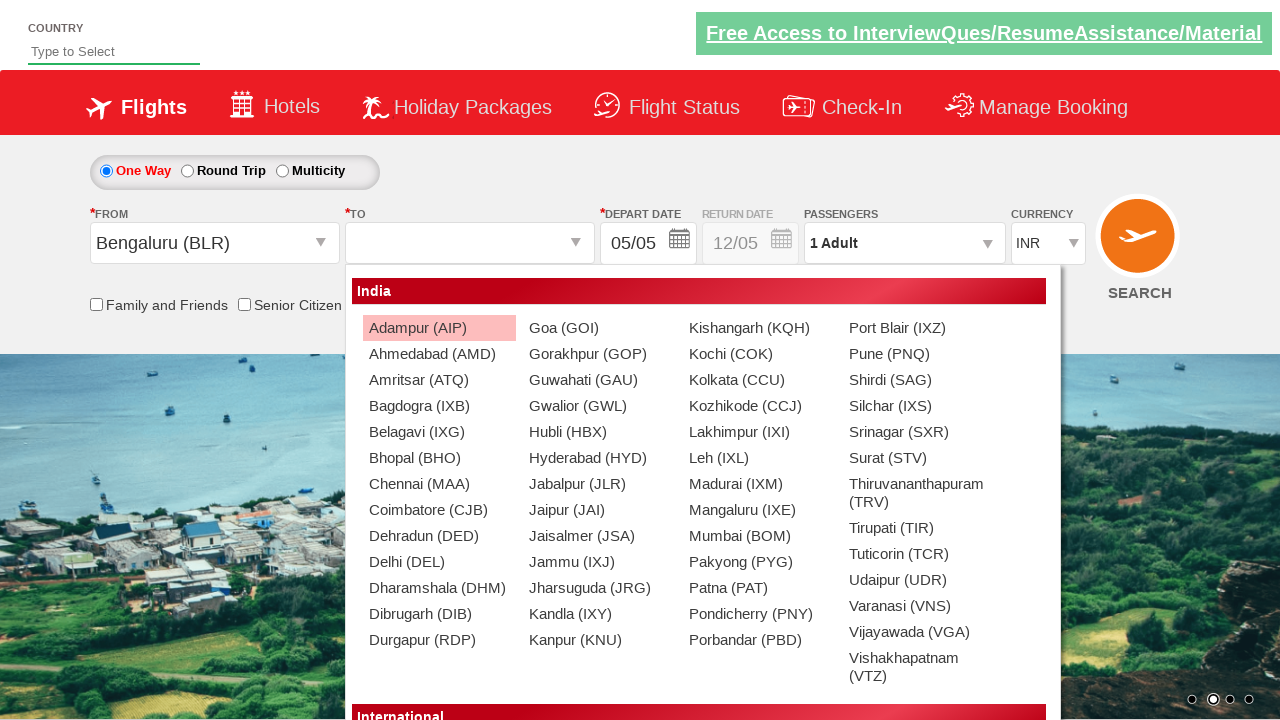

Selected Chennai (MAA) as destination airport at (439, 484) on (//a[@value='MAA'])[2]
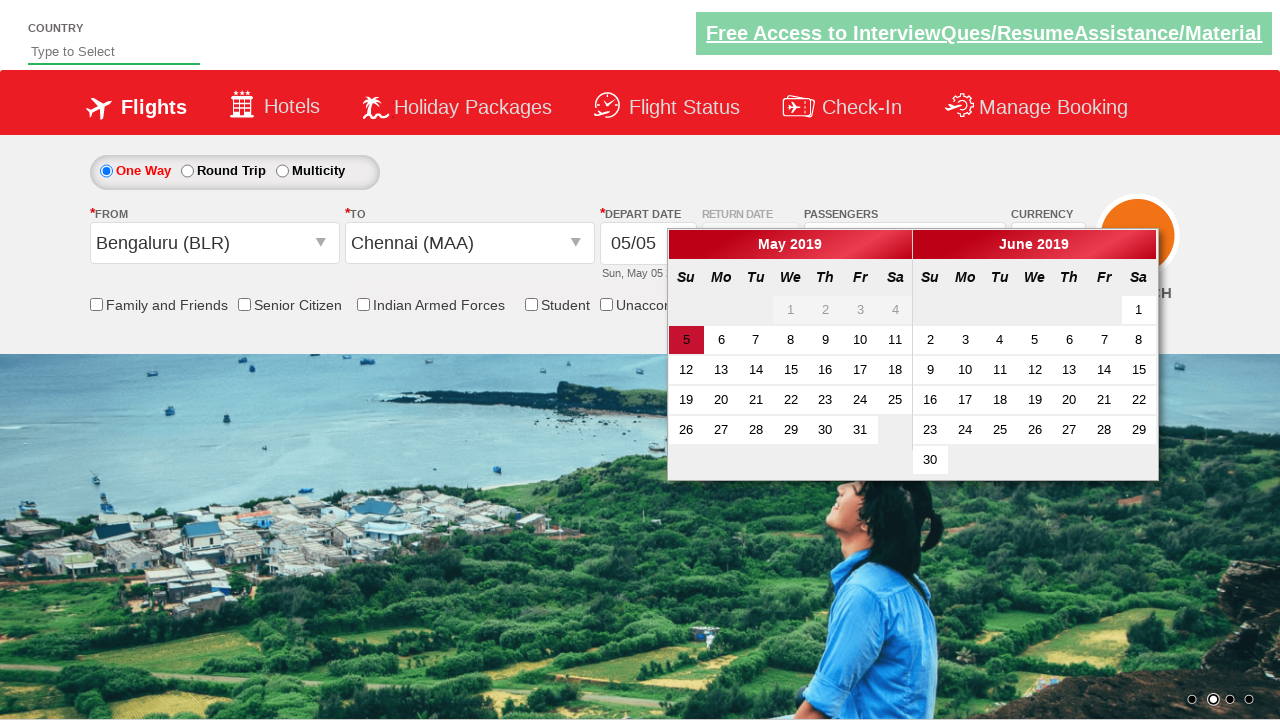

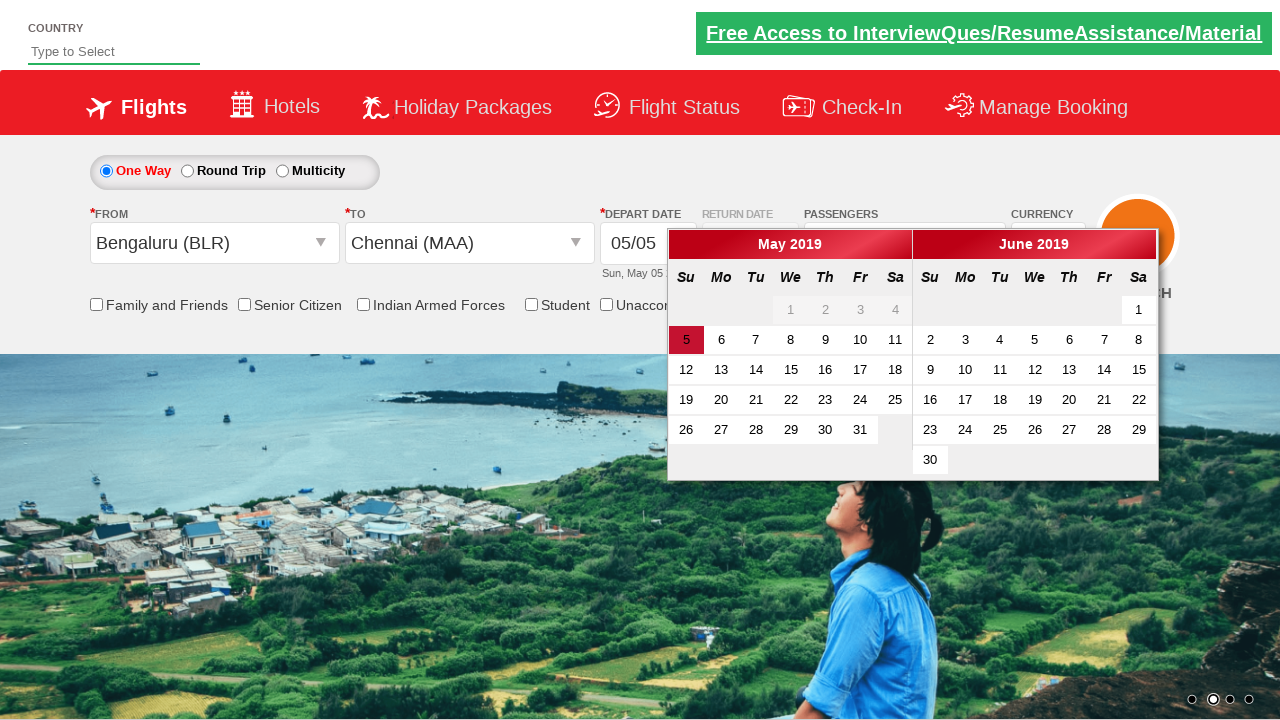